Tests state dropdown by selecting options using visible text, index, and value methods

Starting URL: https://practice.cydeo.com/dropdown

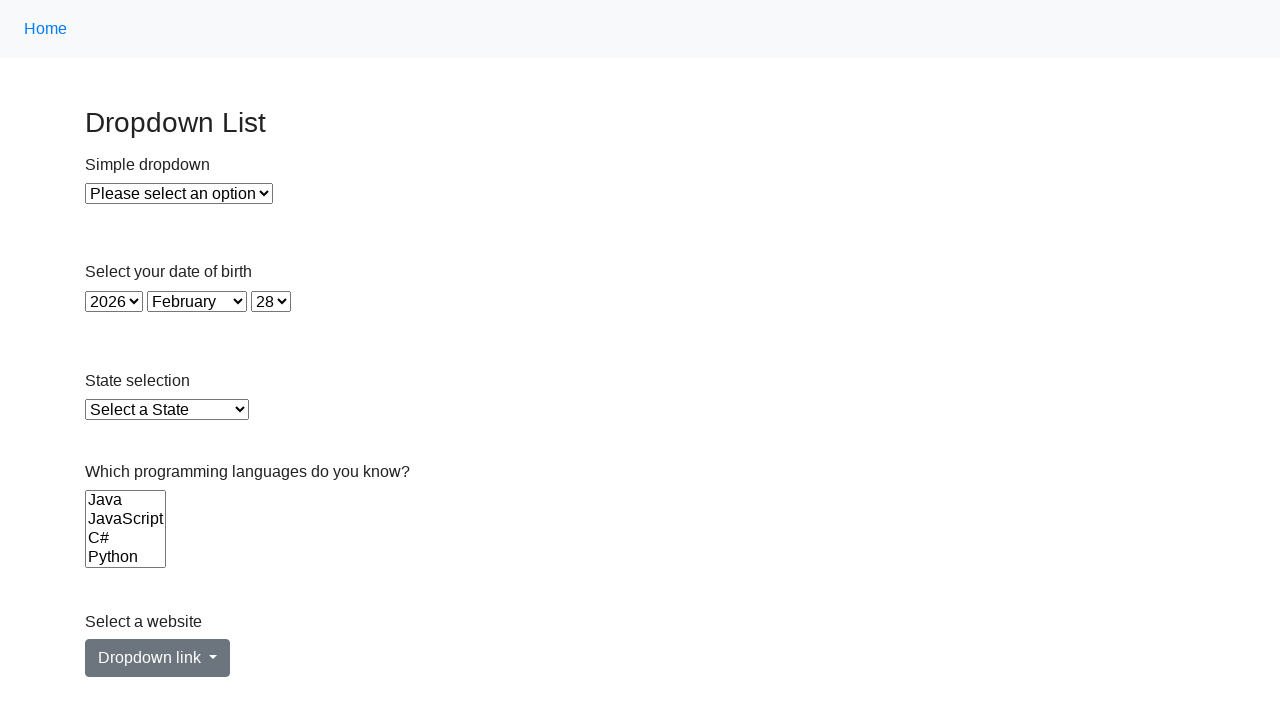

Located state dropdown element
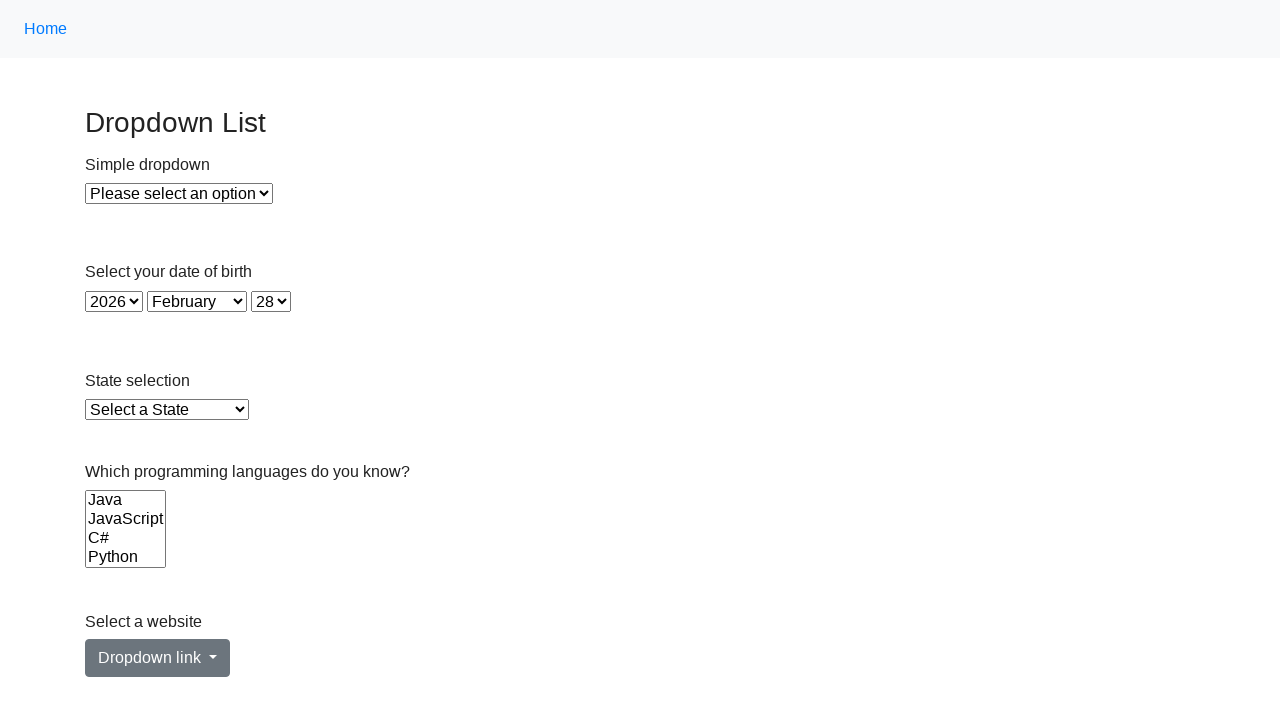

Selected 'Arkansas' from state dropdown by visible text on #state
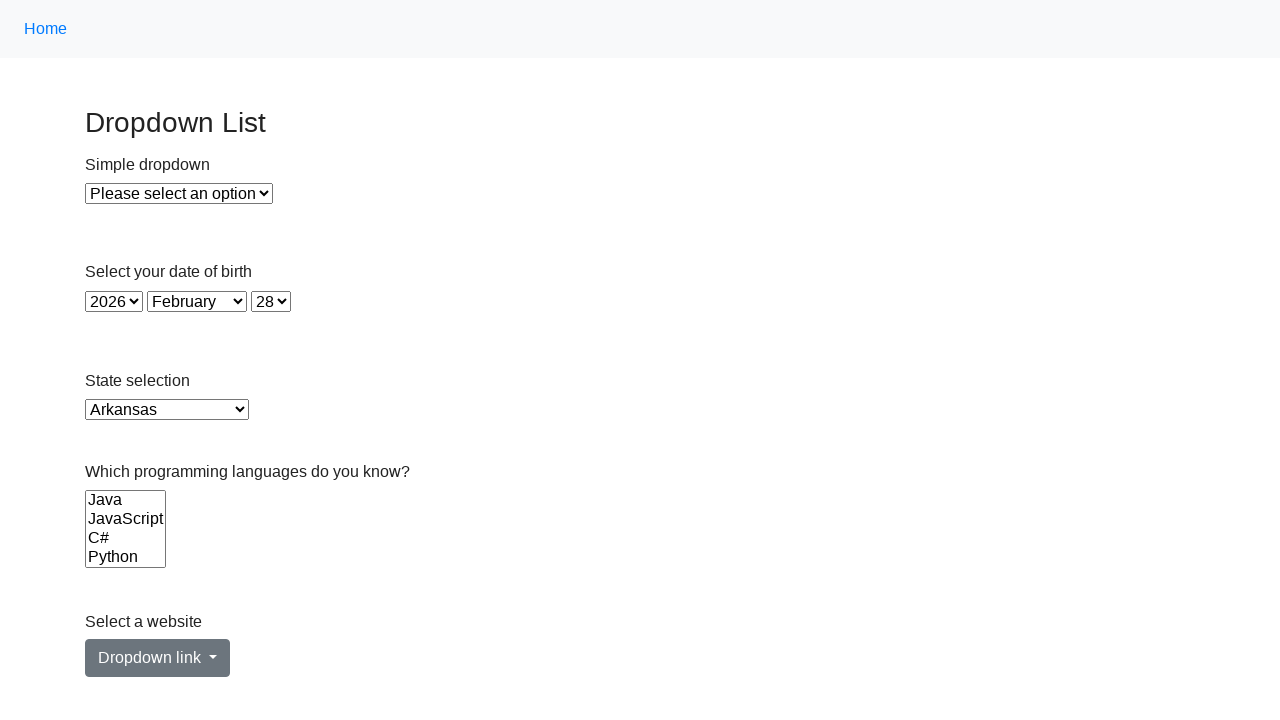

Waited 500ms for selection to register
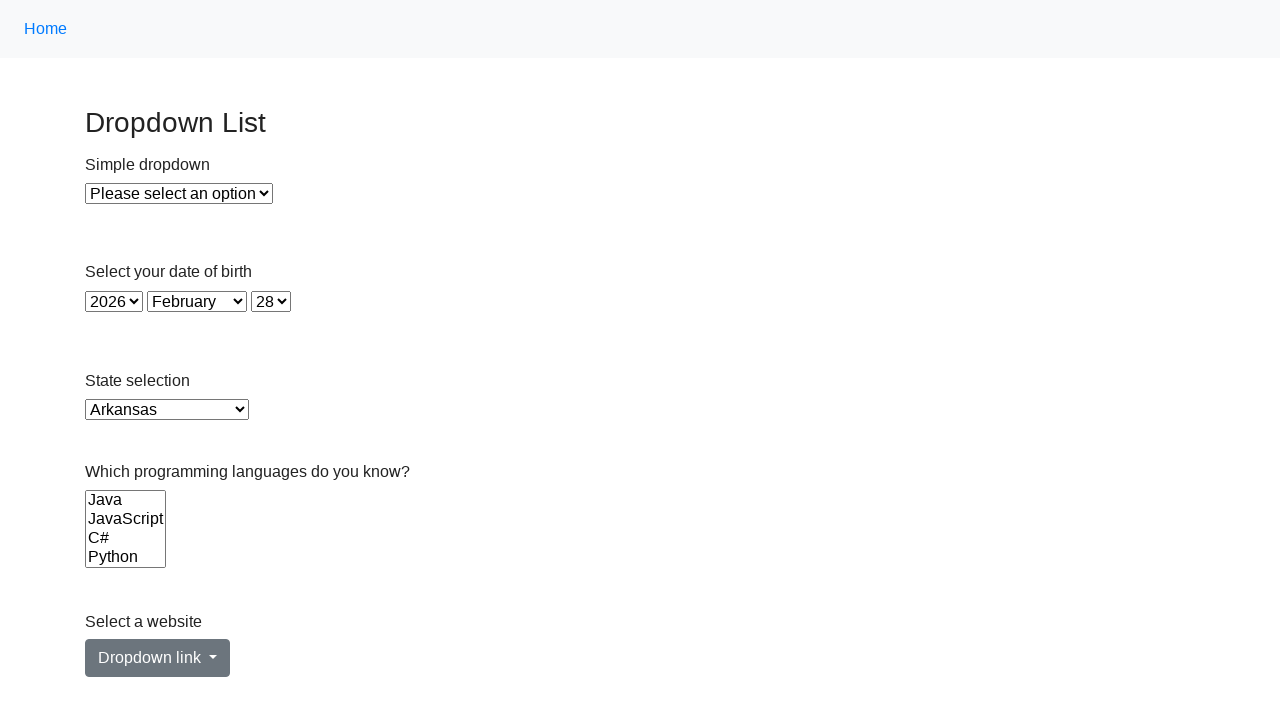

Selected state dropdown option at index 7 on #state
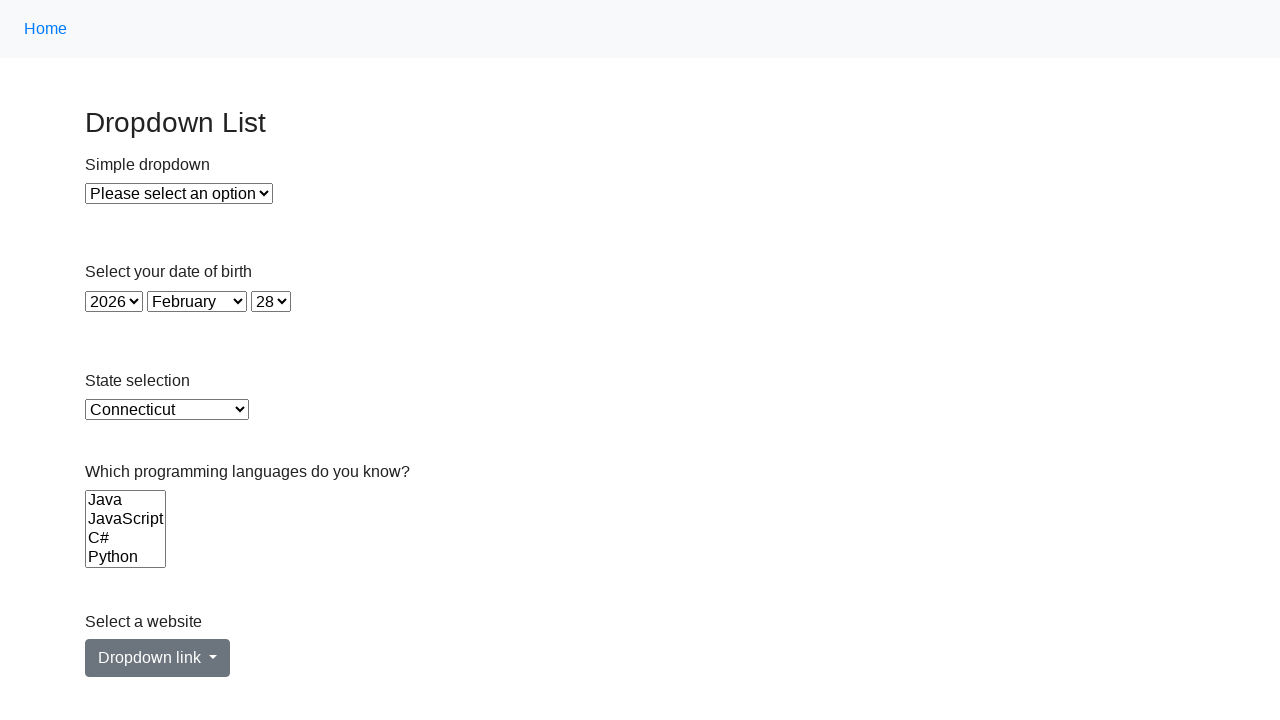

Waited 500ms for selection to register
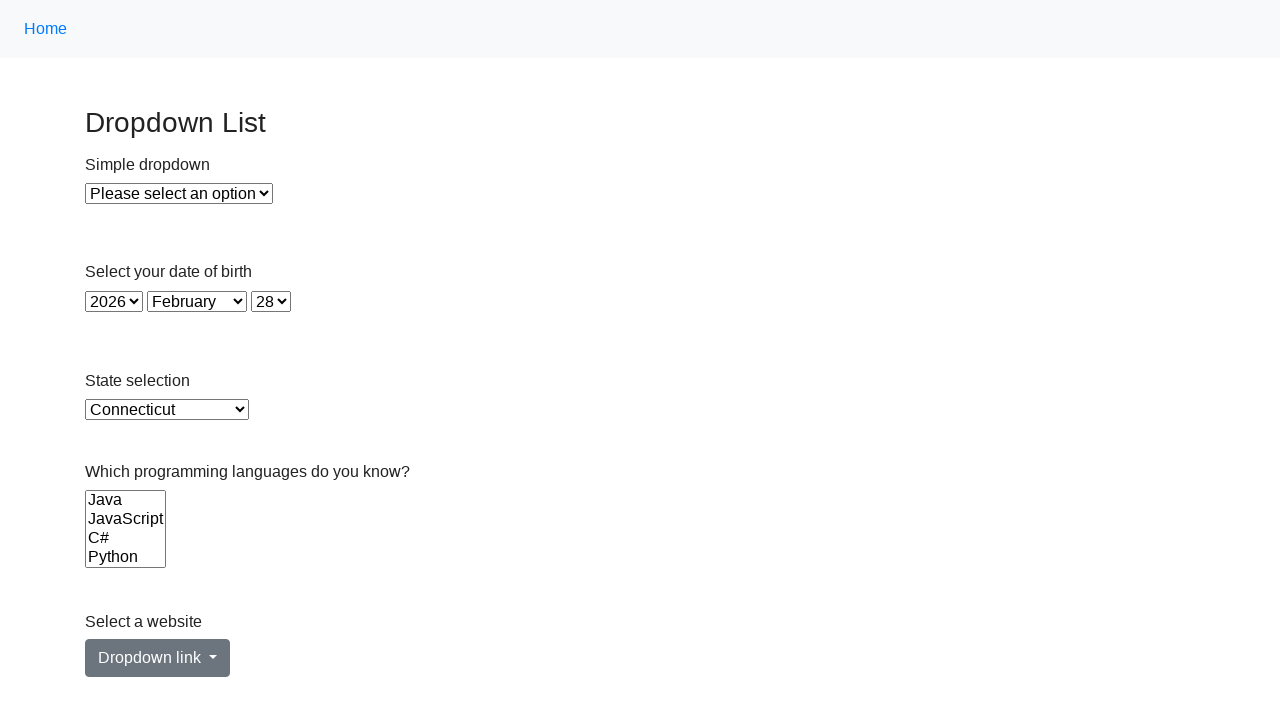

Selected 'LA' from state dropdown by value on #state
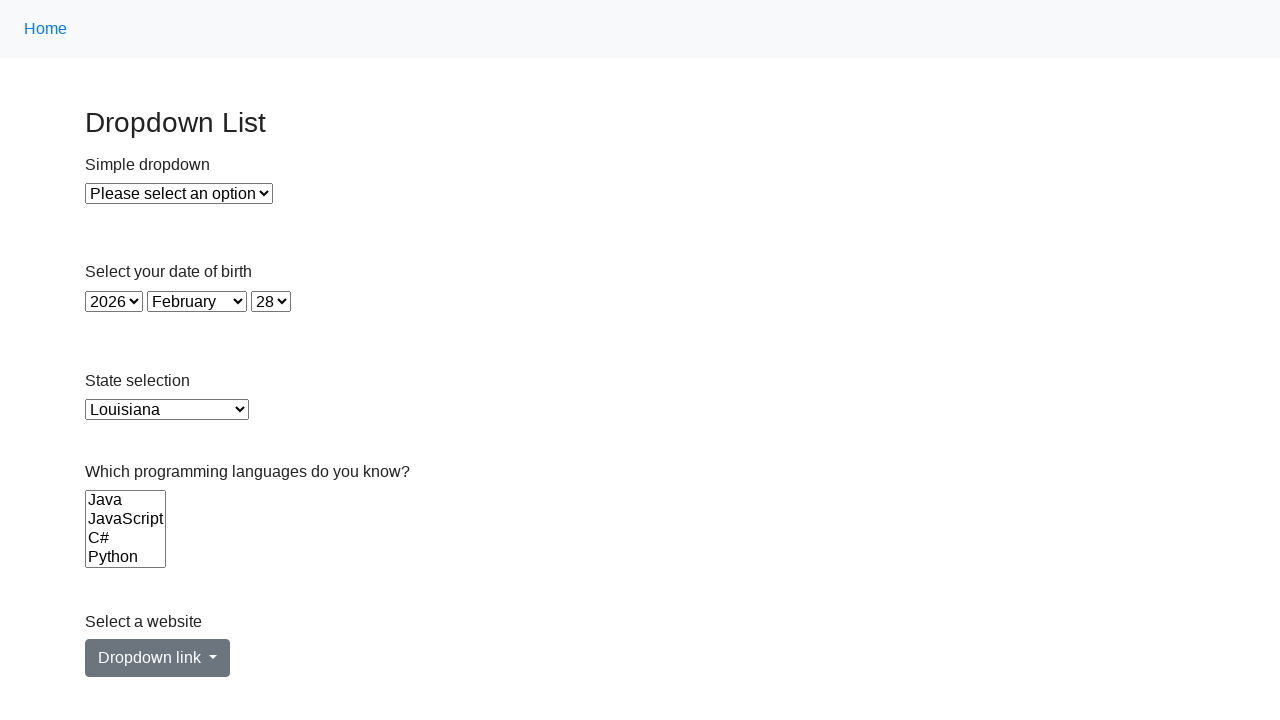

Waited 500ms for selection to register
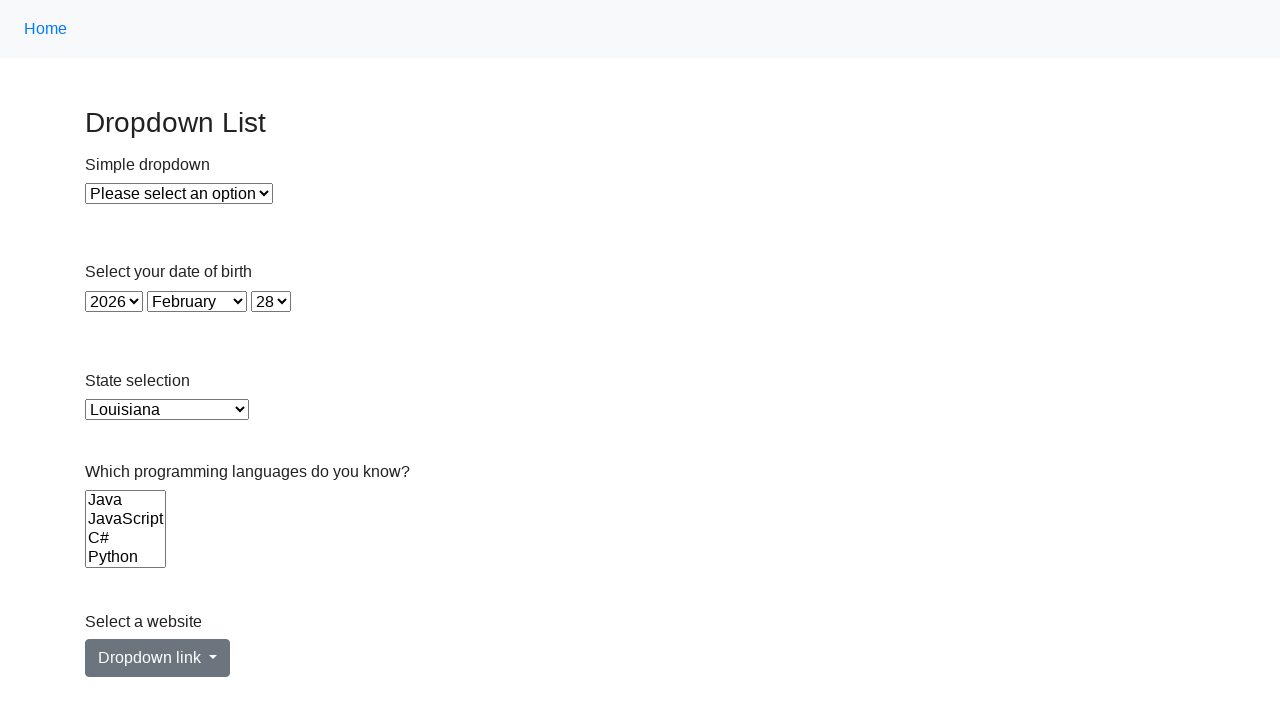

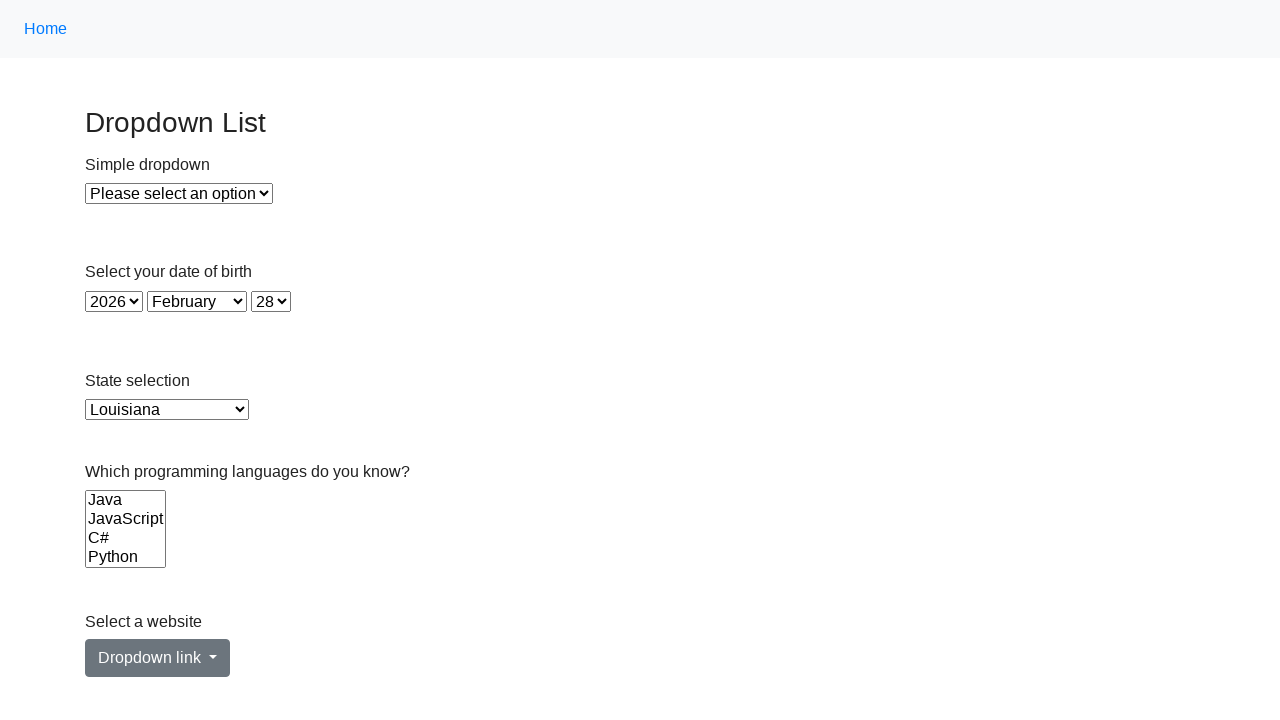